Opens the YouTube homepage and waits for the page to load, verifying that the page title is accessible.

Starting URL: https://www.youtube.com

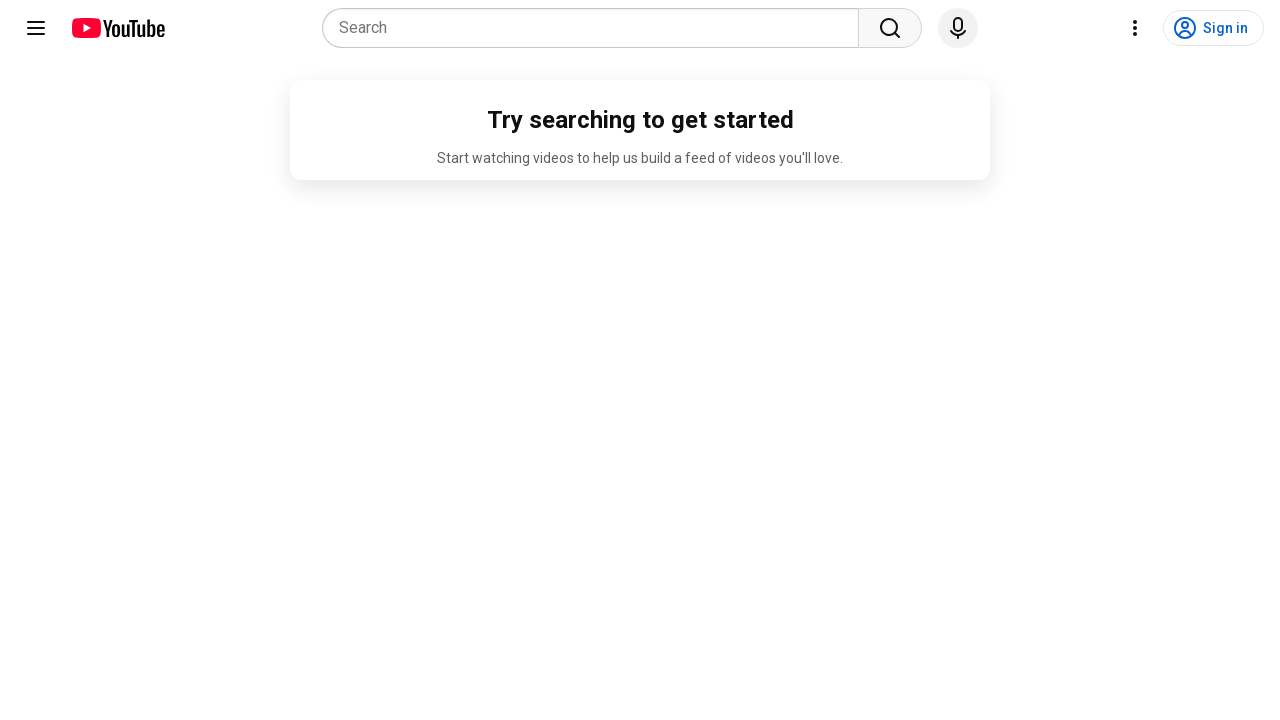

Navigated to YouTube homepage
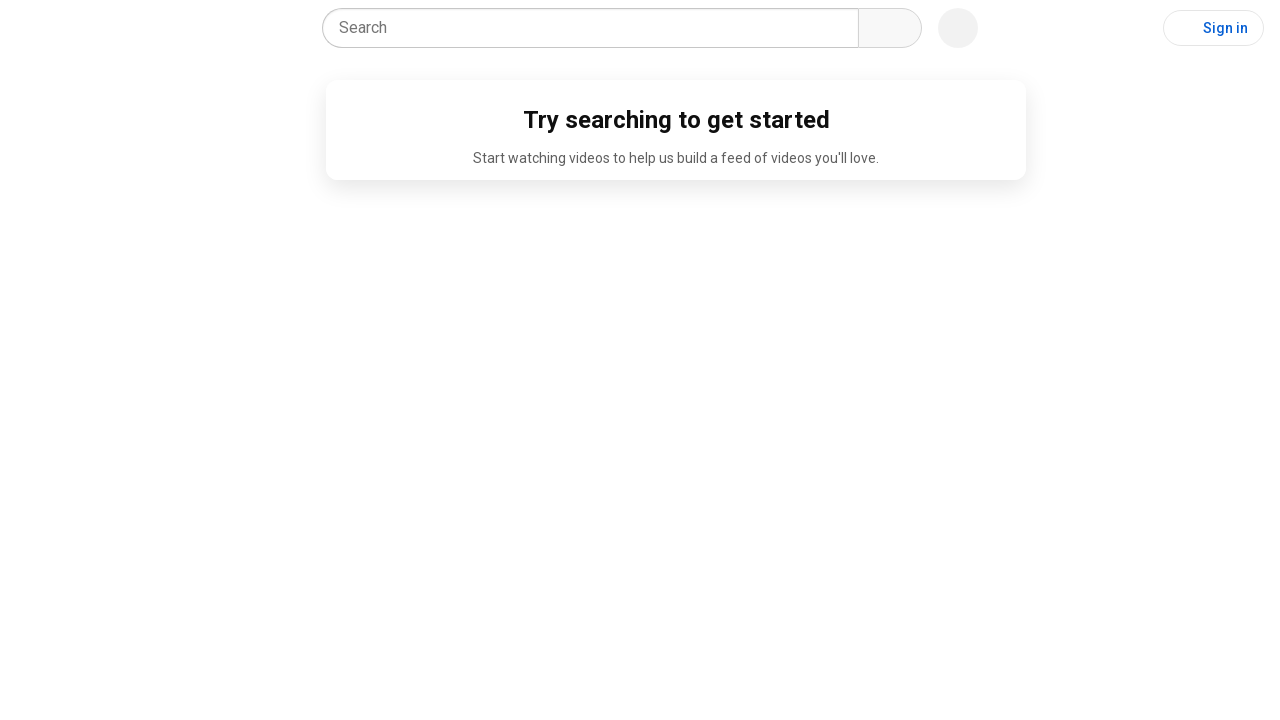

YouTube app element loaded
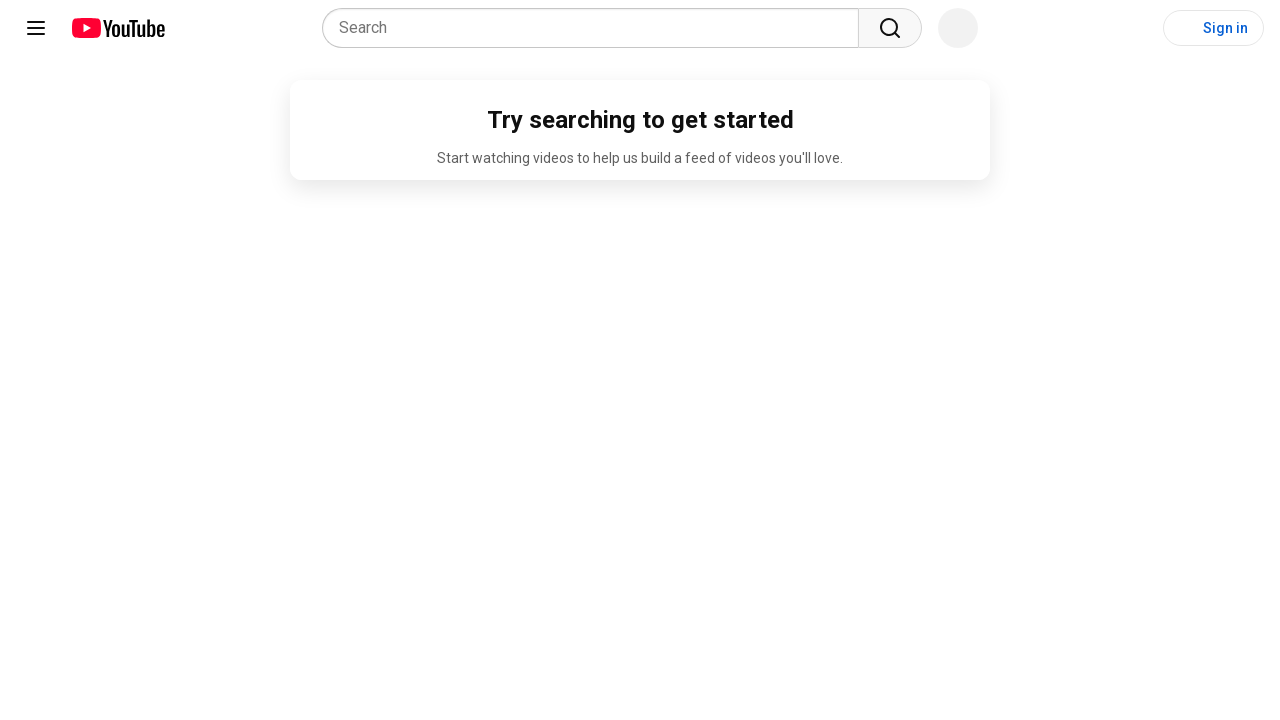

Verified page title contains 'YouTube'
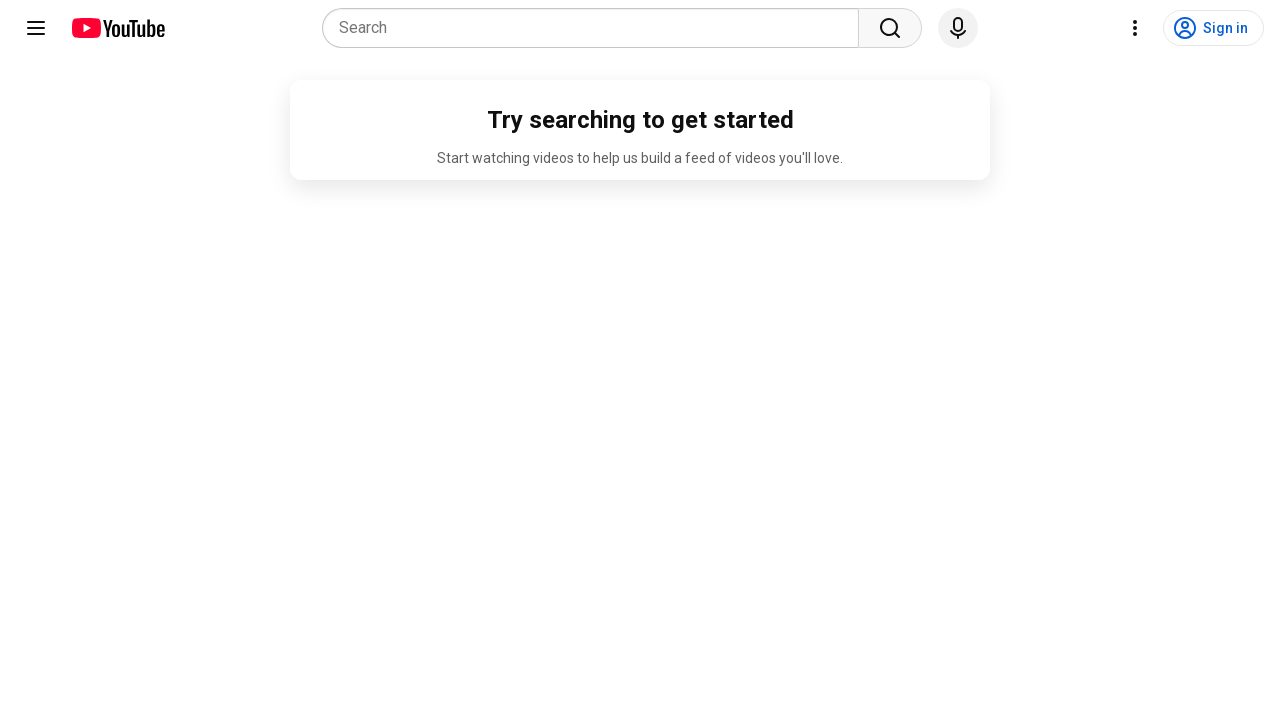

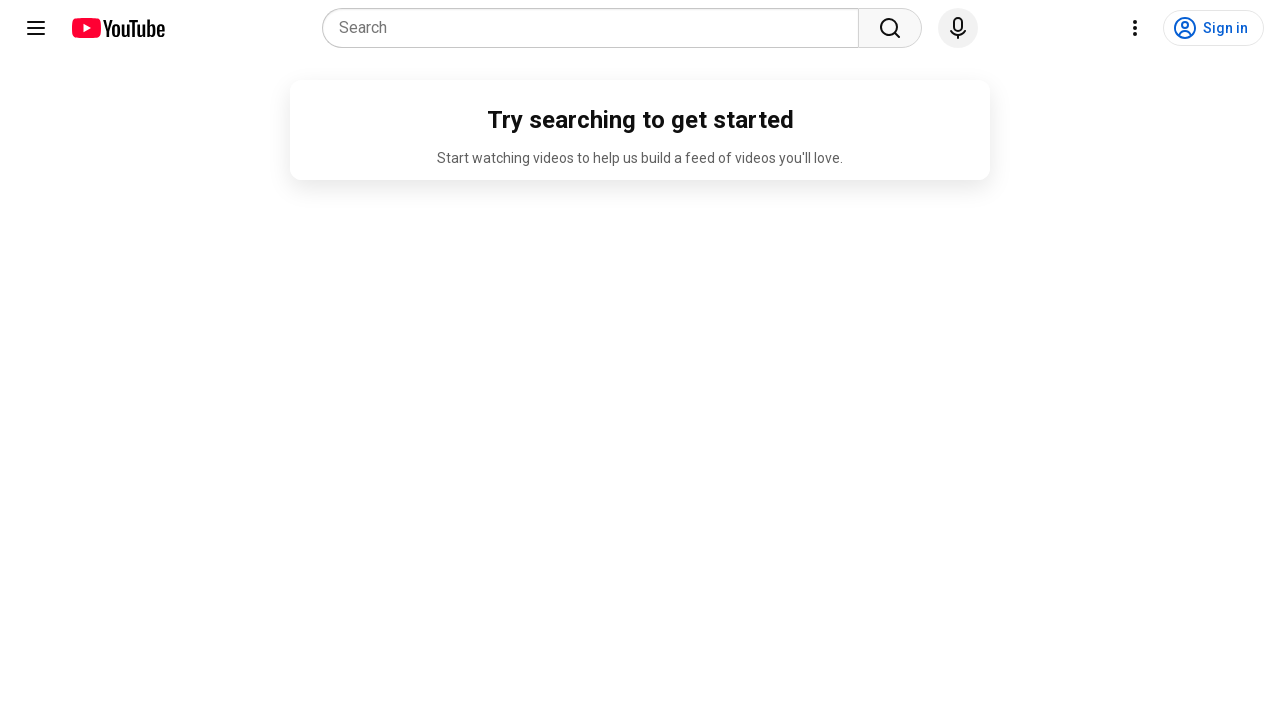